Tests table sorting functionality by clicking a column header and verifying the data is sorted, then navigates through pagination to find a specific item (Rice).

Starting URL: https://rahulshettyacademy.com/seleniumPractise/#/offers

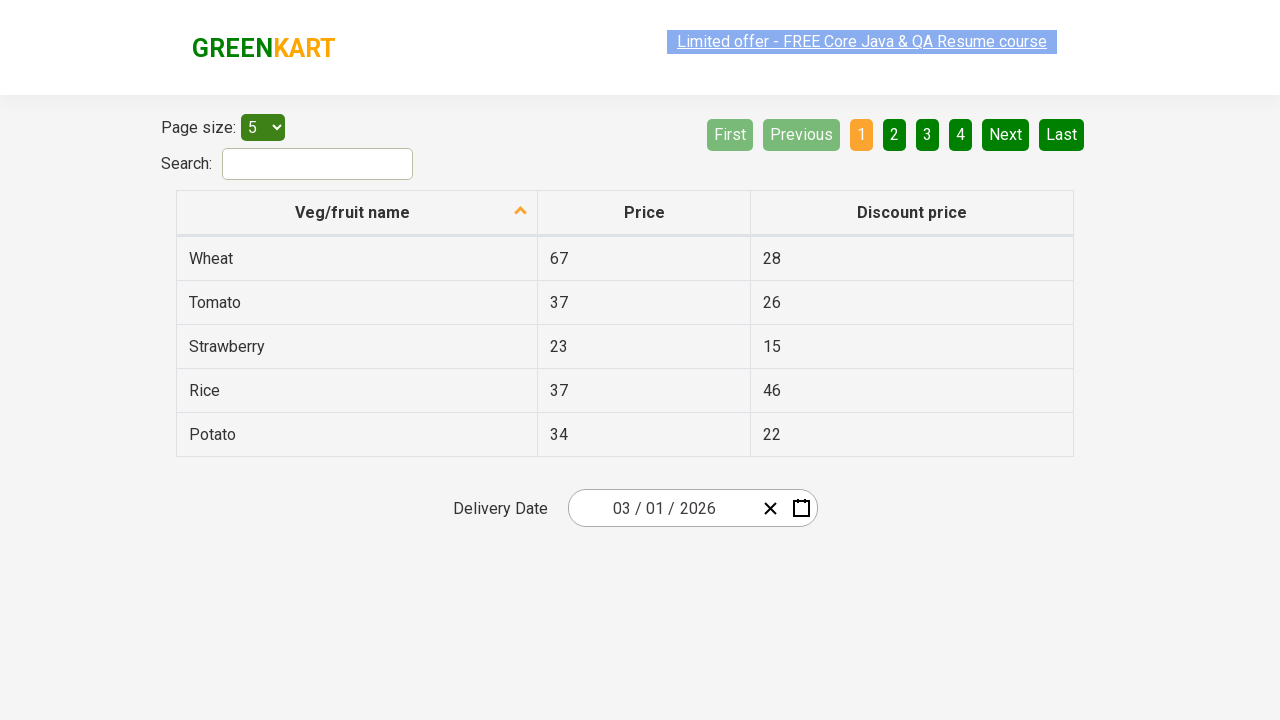

Clicked first column header to sort table at (357, 213) on xpath=//tr/th[1]
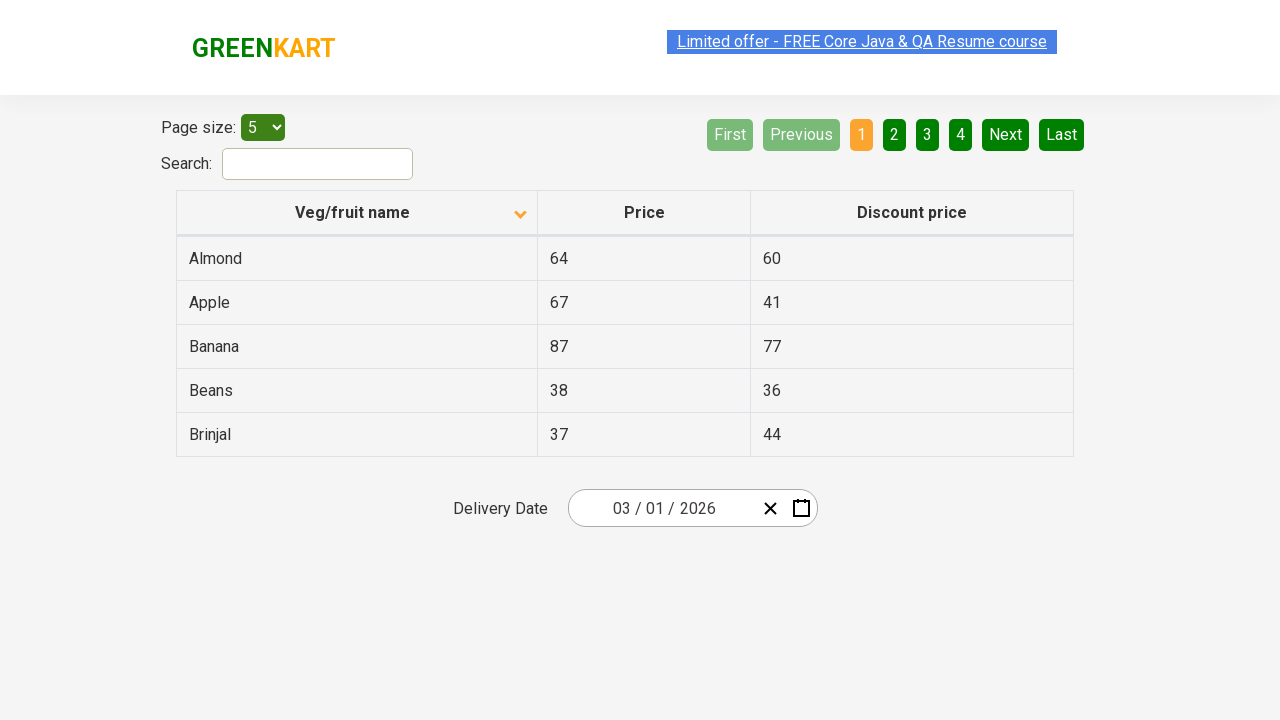

Table data loaded and visible
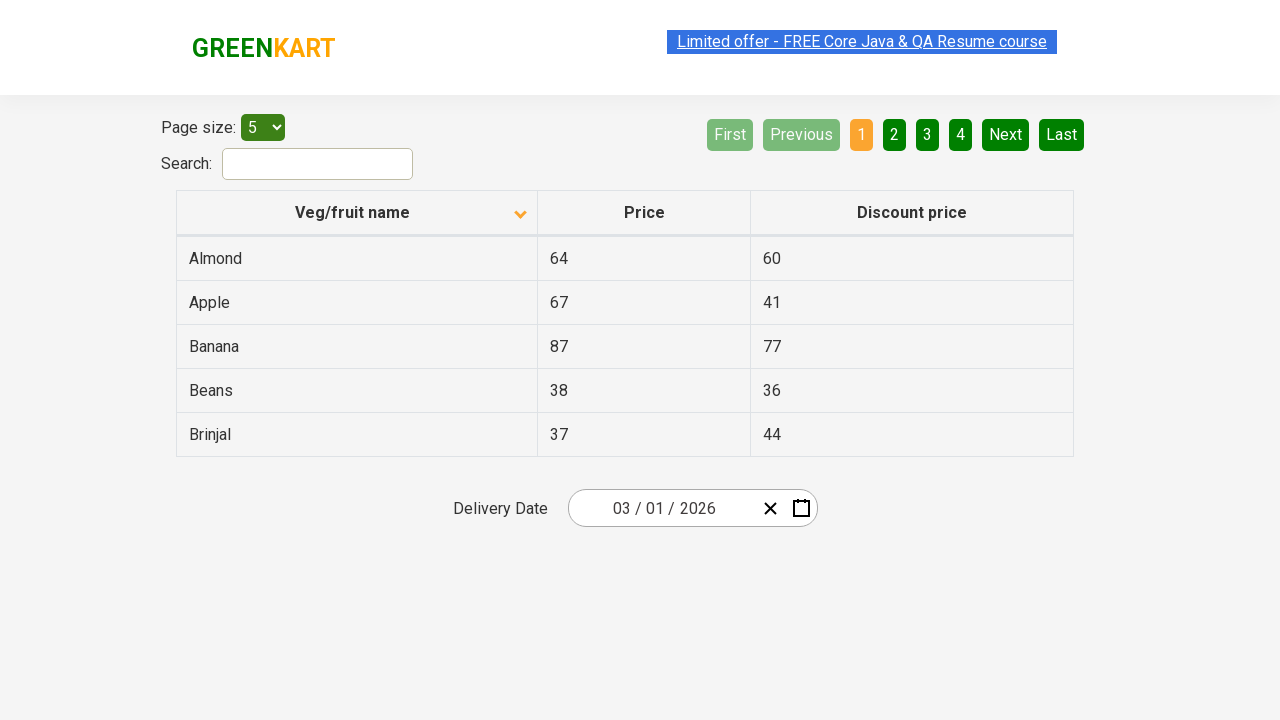

Retrieved all vegetable names from table
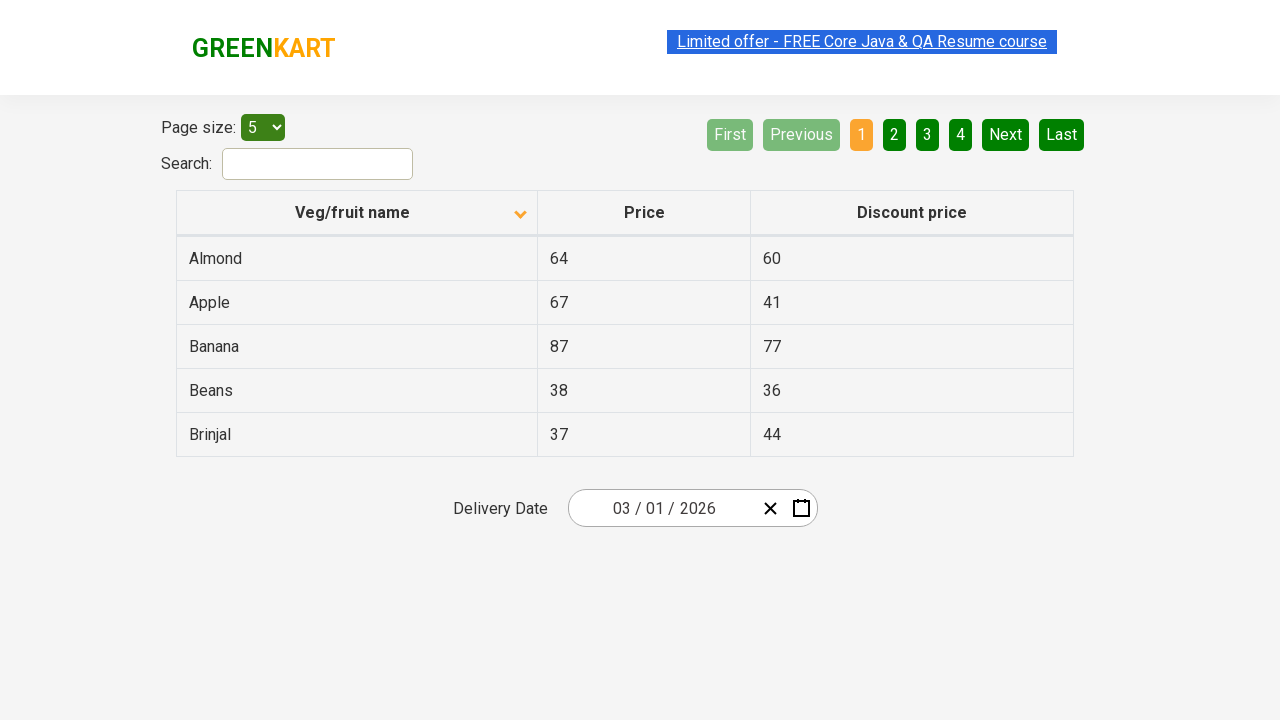

Verified table is sorted correctly in alphabetical order
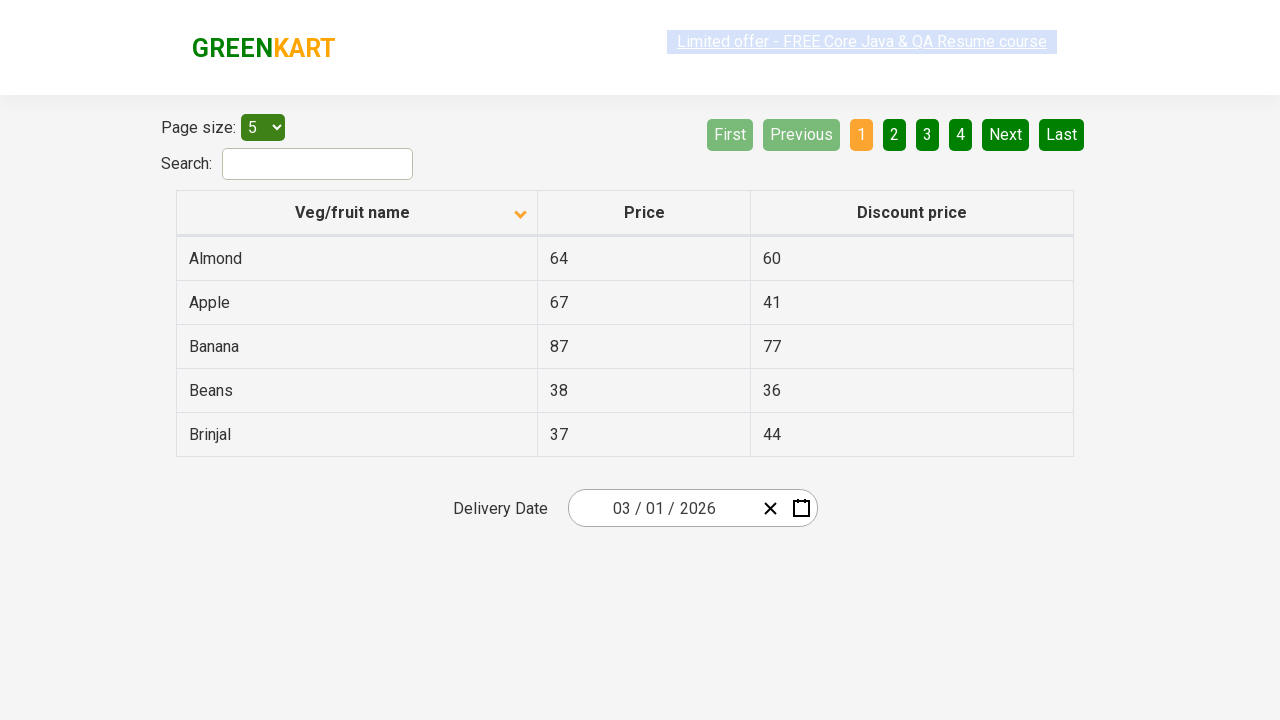

Retrieved vegetable names from current page
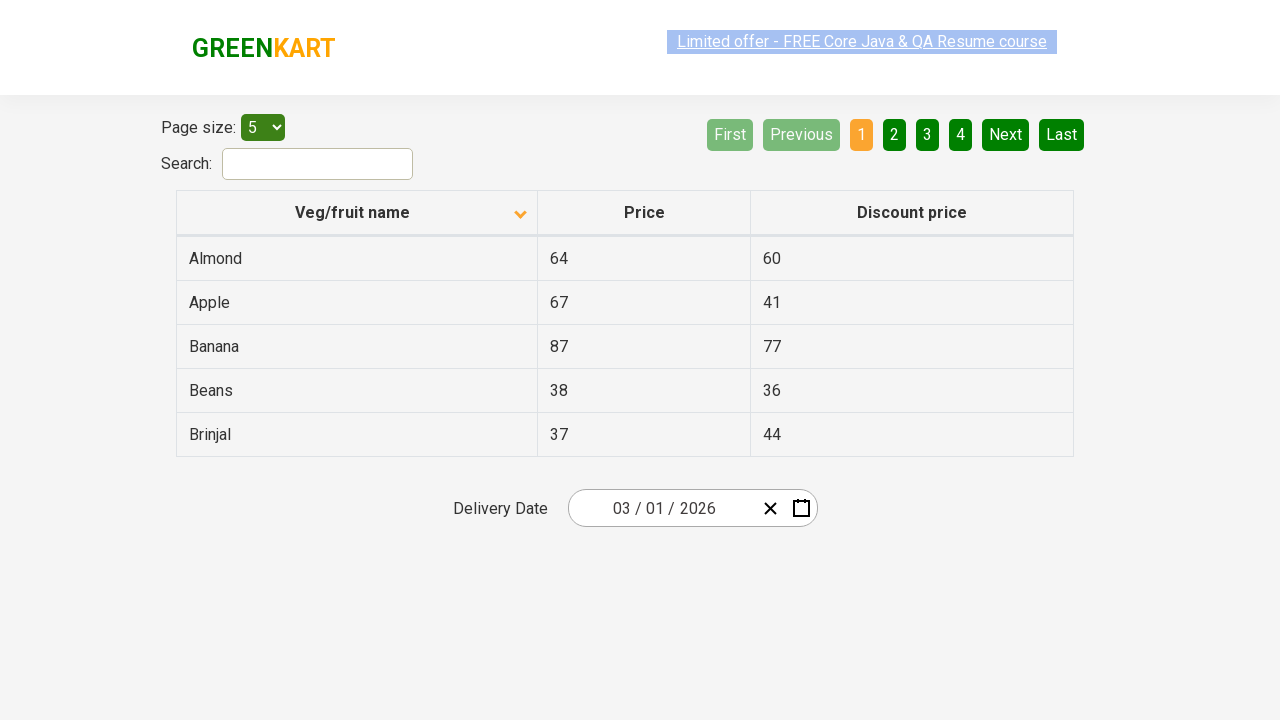

Clicked Next button to navigate to next page at (1006, 134) on [aria-label='Next']
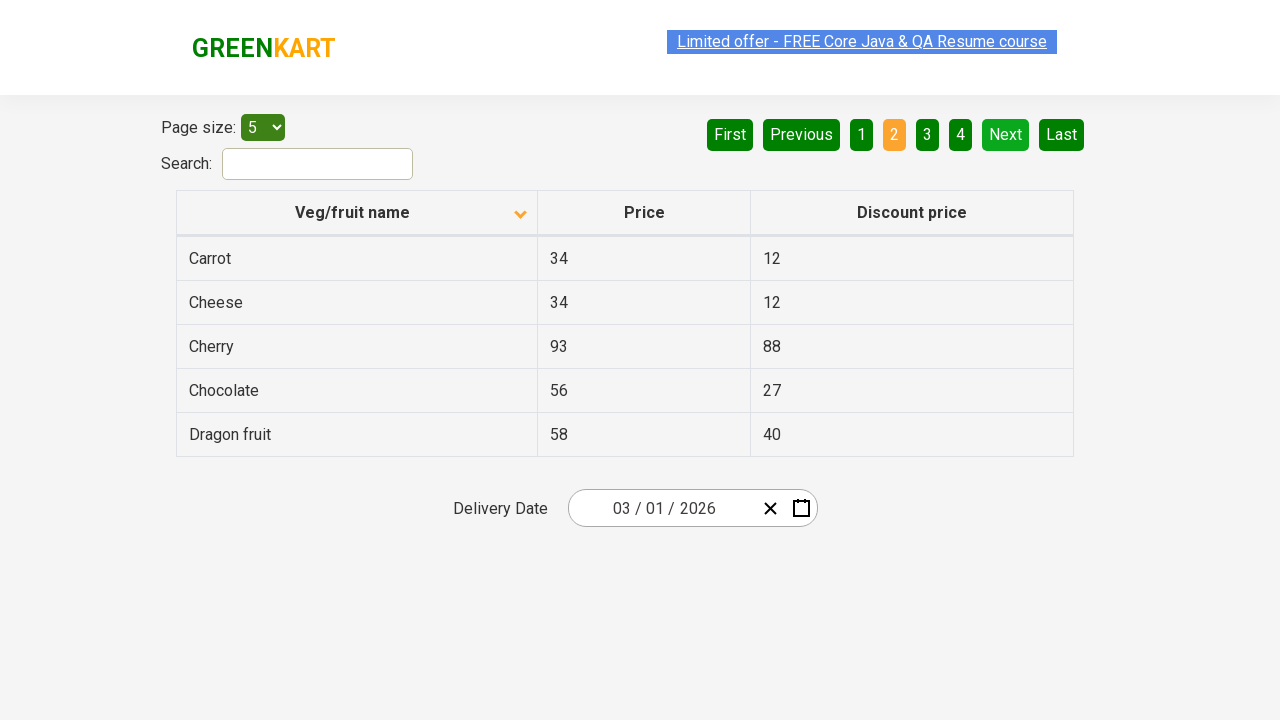

Waited for next page to load
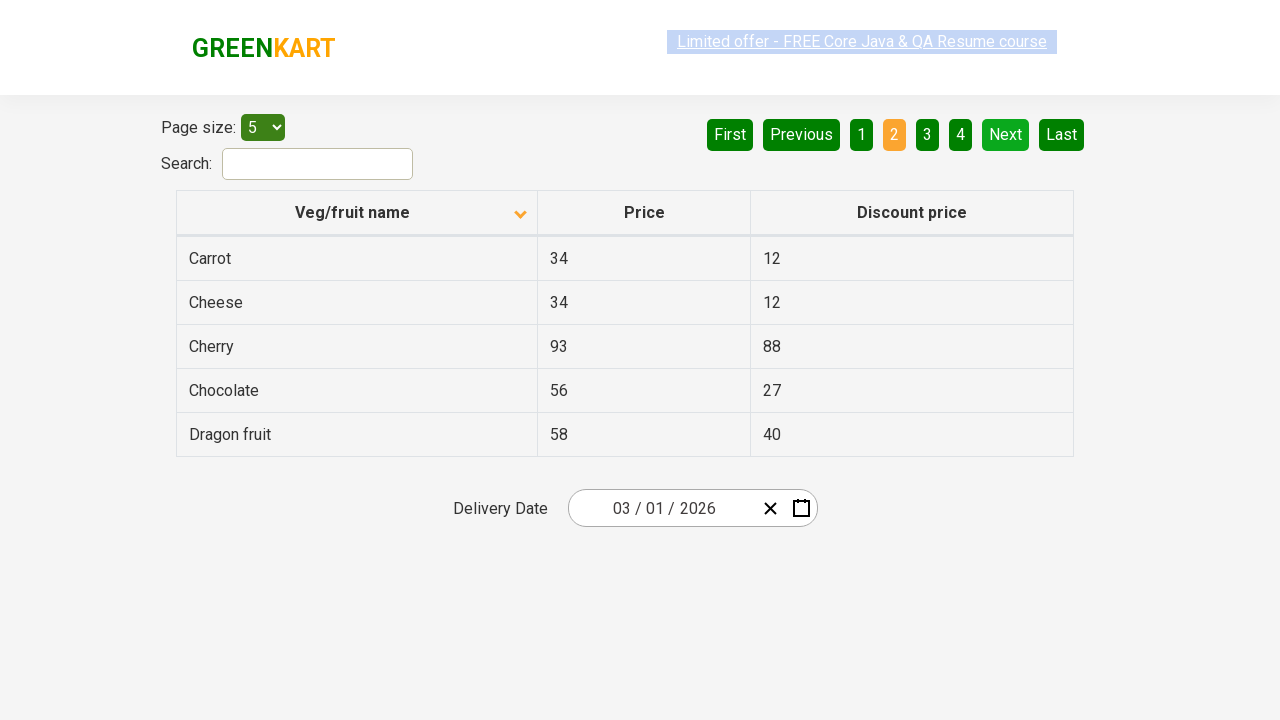

Retrieved vegetable names from current page
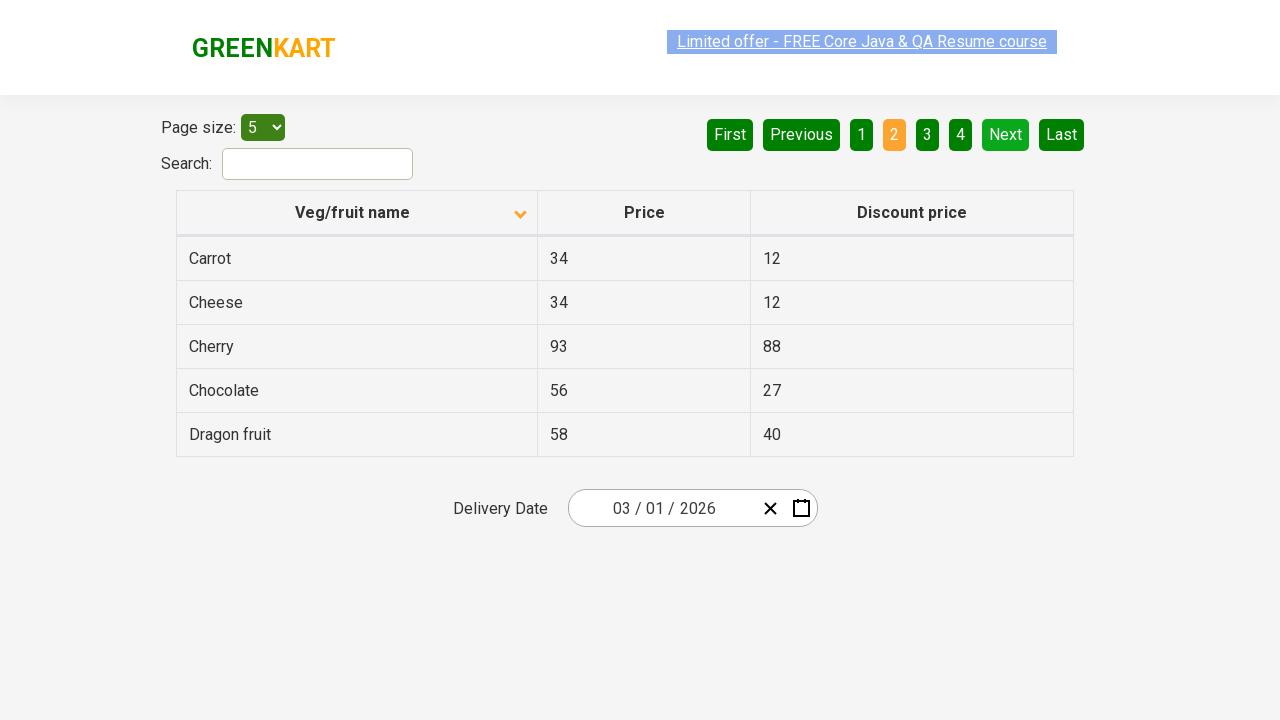

Clicked Next button to navigate to next page at (1006, 134) on [aria-label='Next']
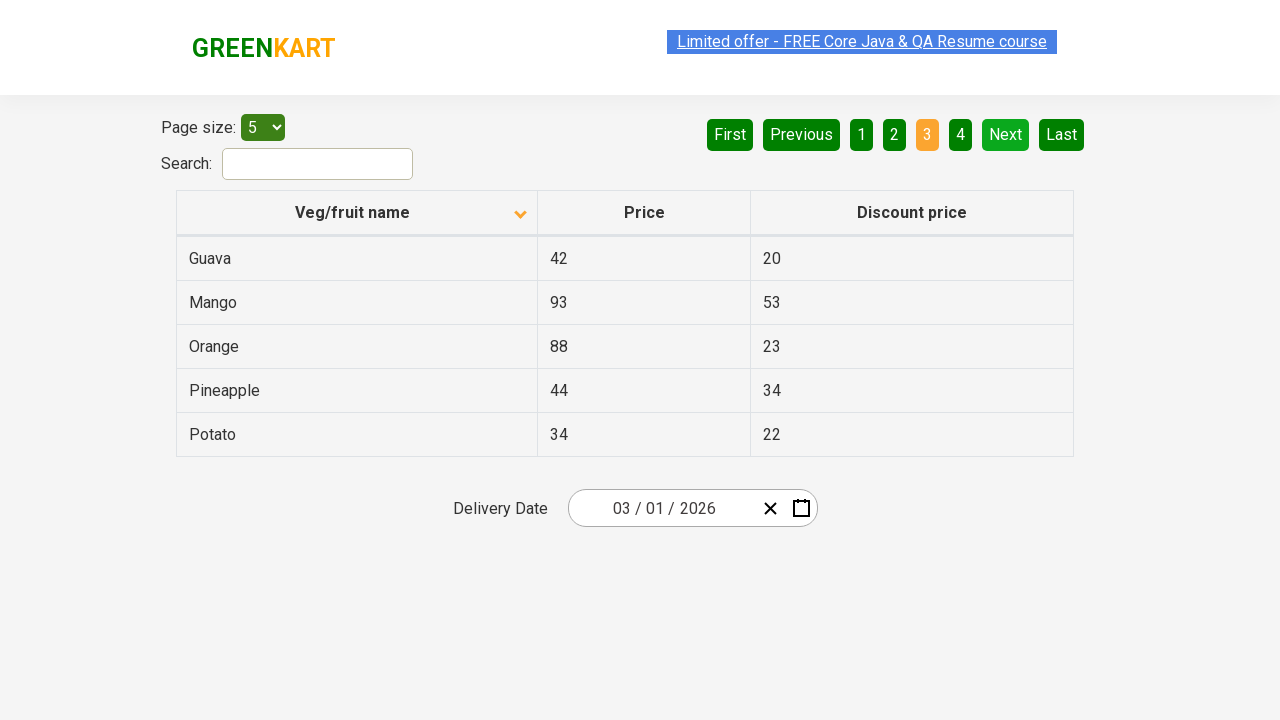

Waited for next page to load
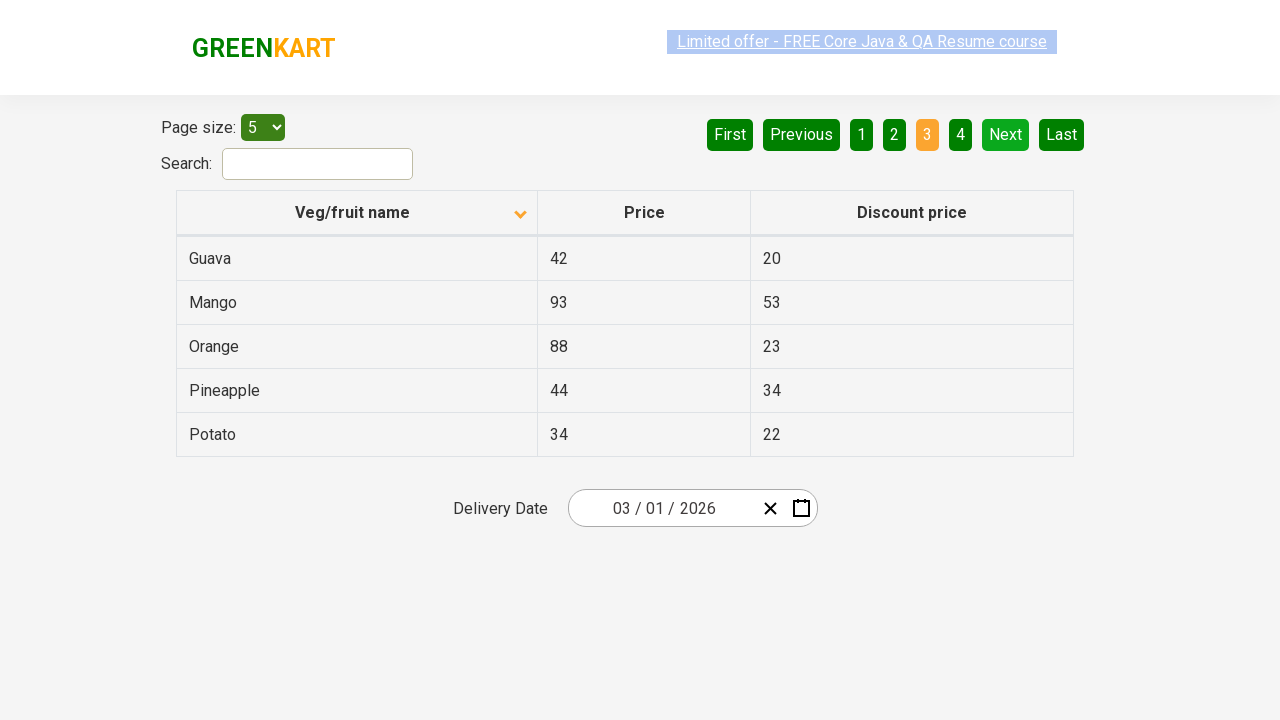

Retrieved vegetable names from current page
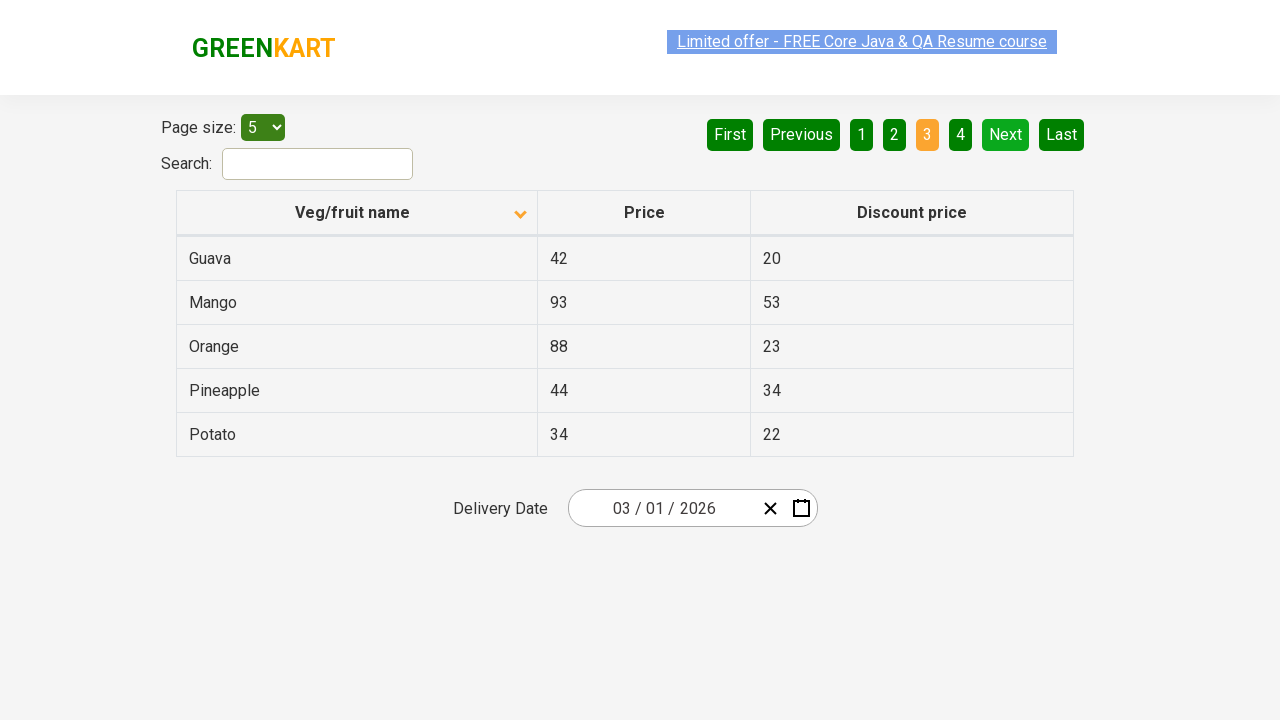

Clicked Next button to navigate to next page at (1006, 134) on [aria-label='Next']
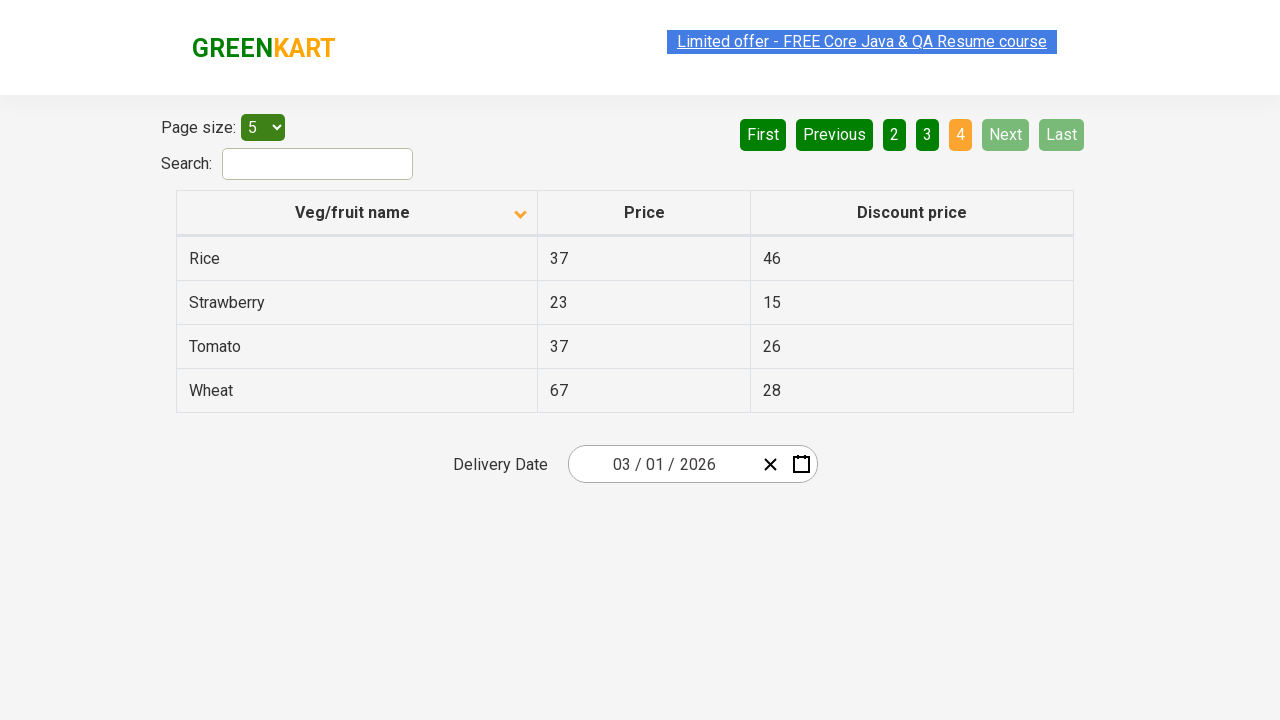

Waited for next page to load
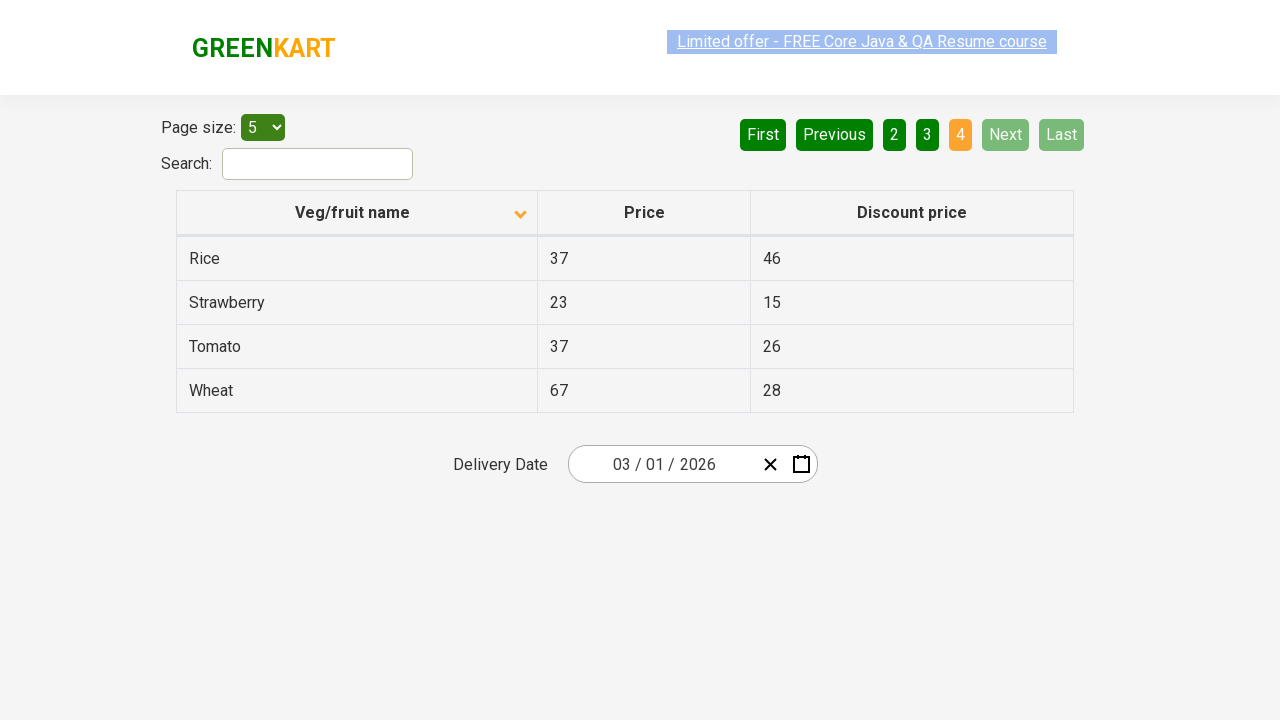

Retrieved vegetable names from current page
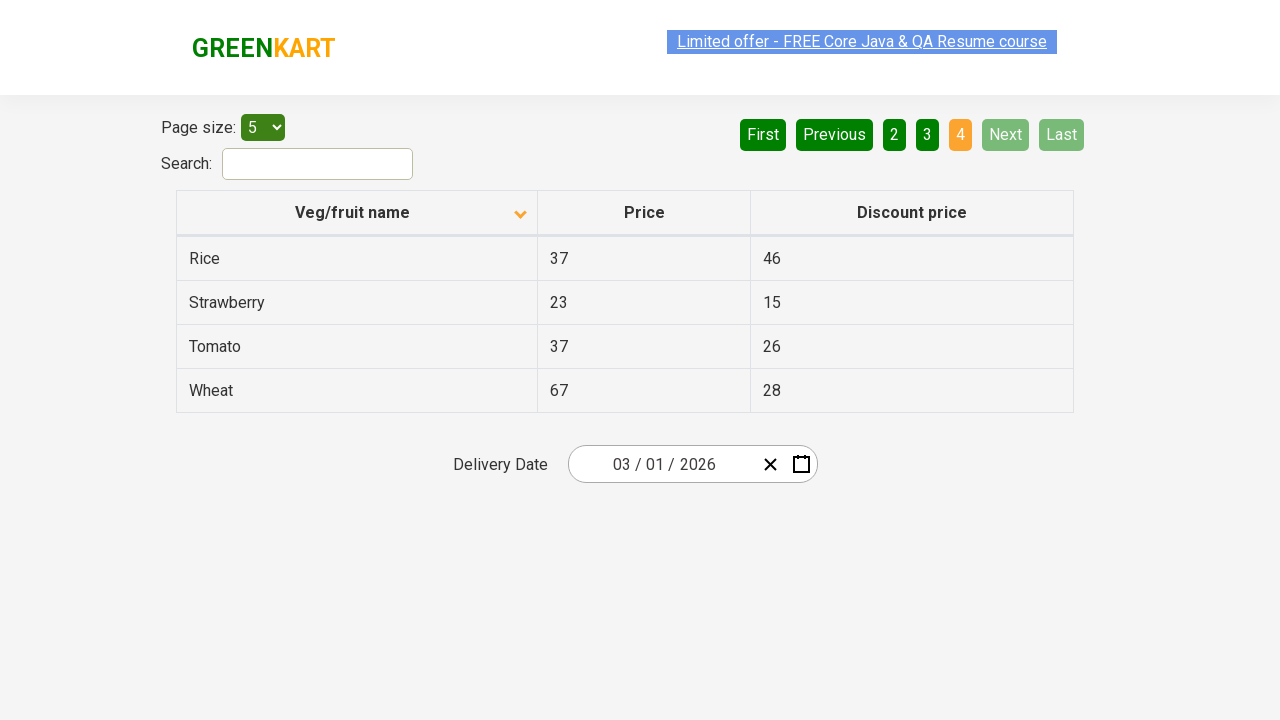

Found 'Rice' in the table
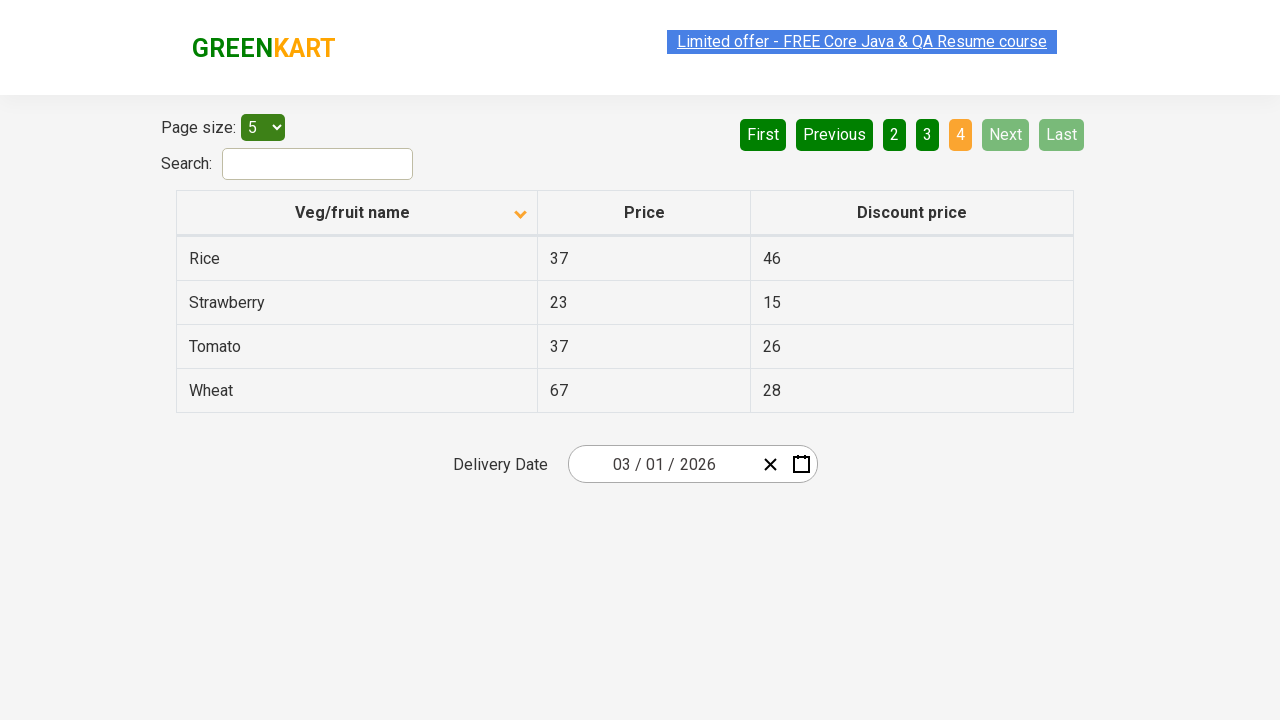

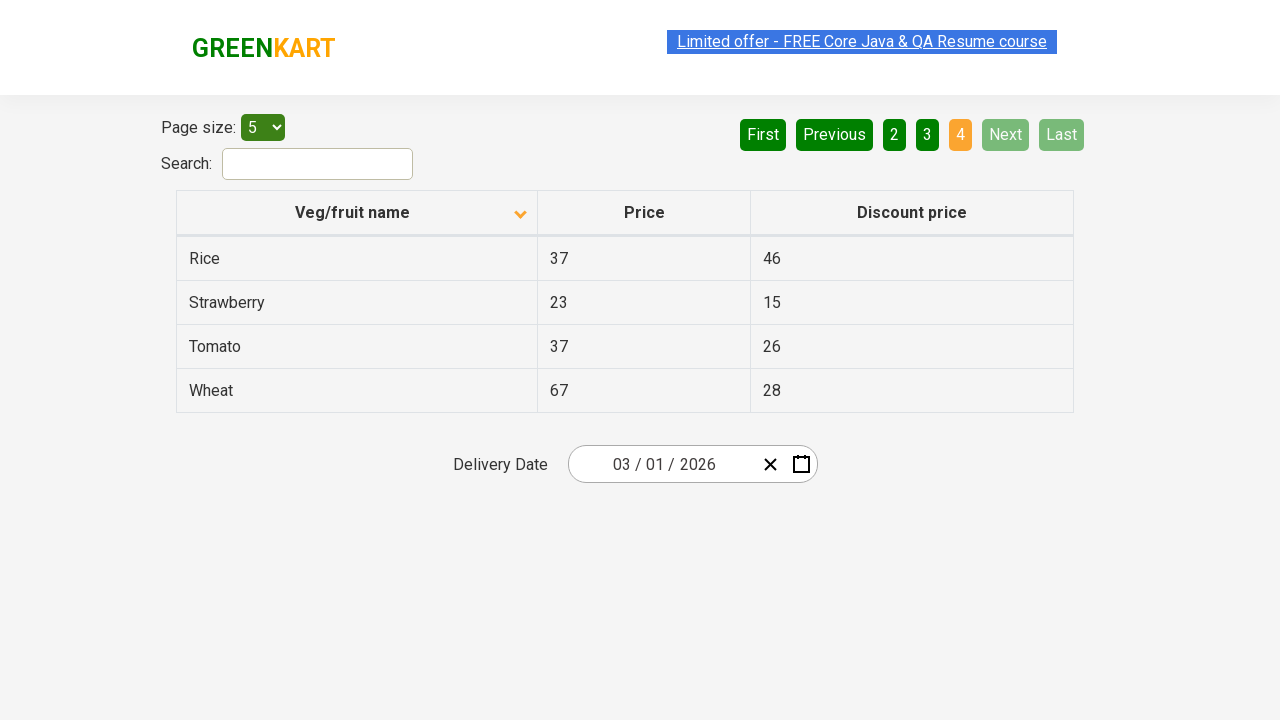